Navigates to FOX website and switches to fullscreen mode

Starting URL: https://www.fox.com

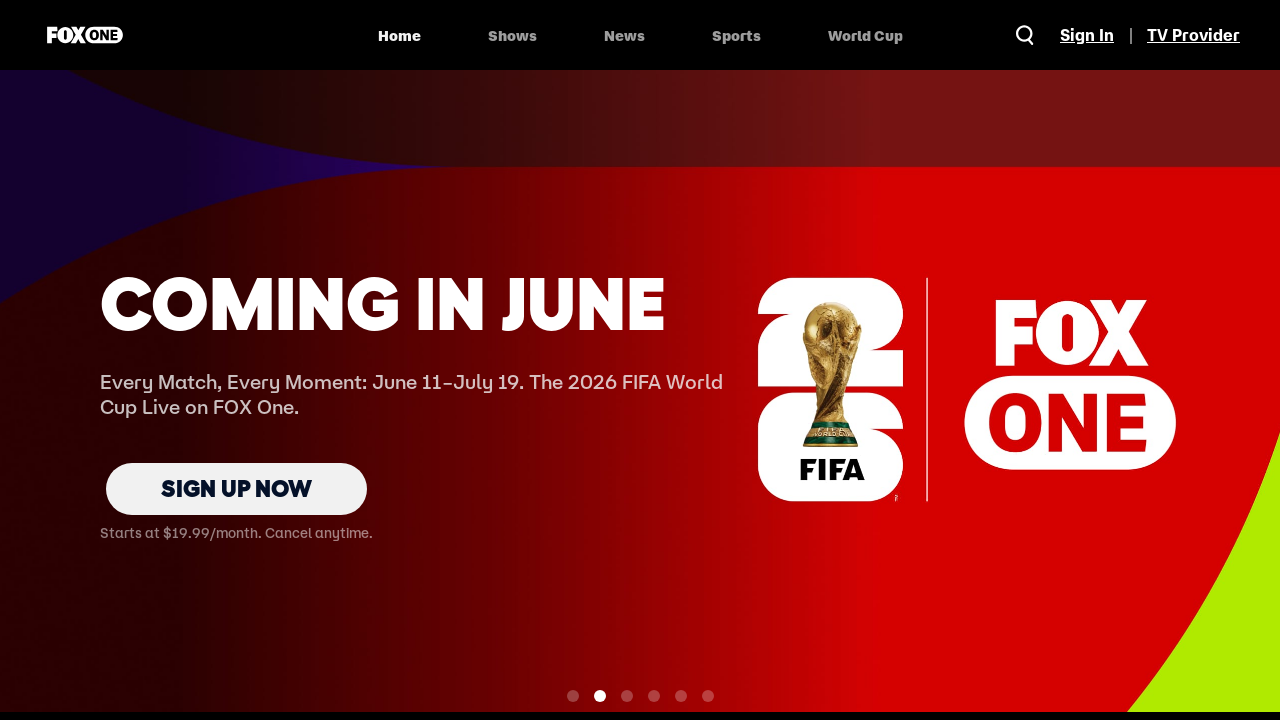

Navigated to FOX website
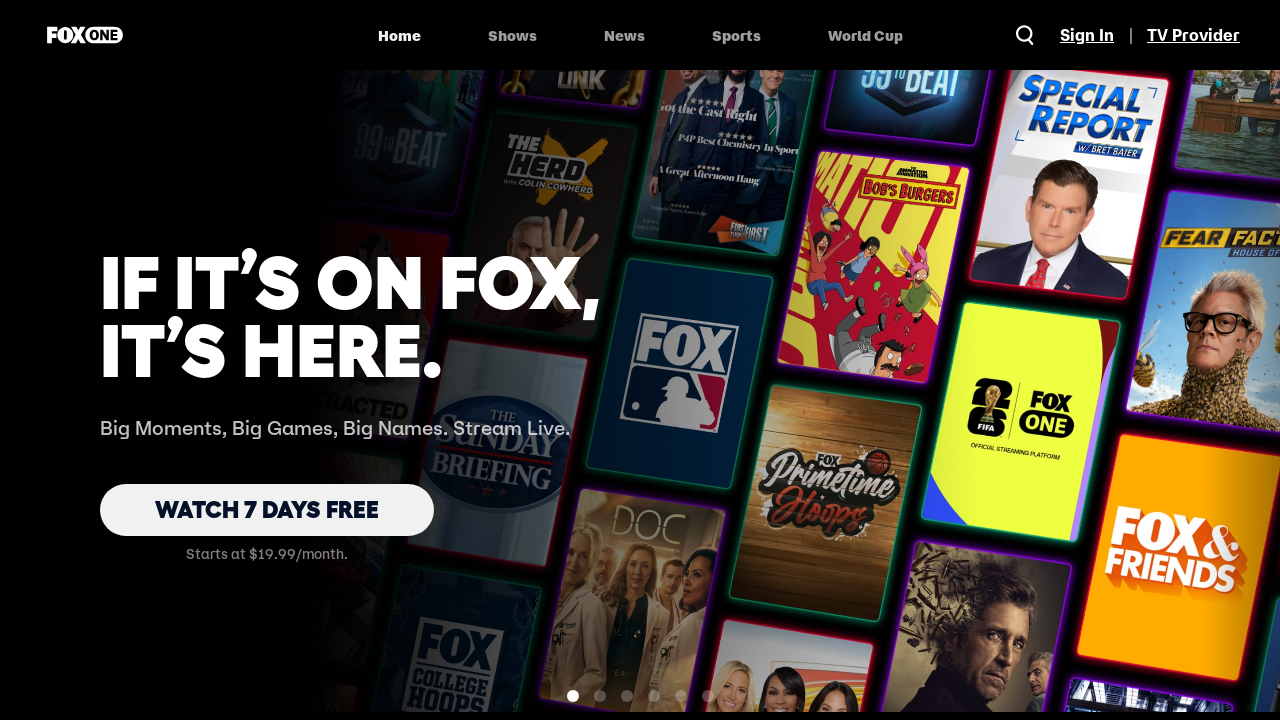

Switched to fullscreen mode
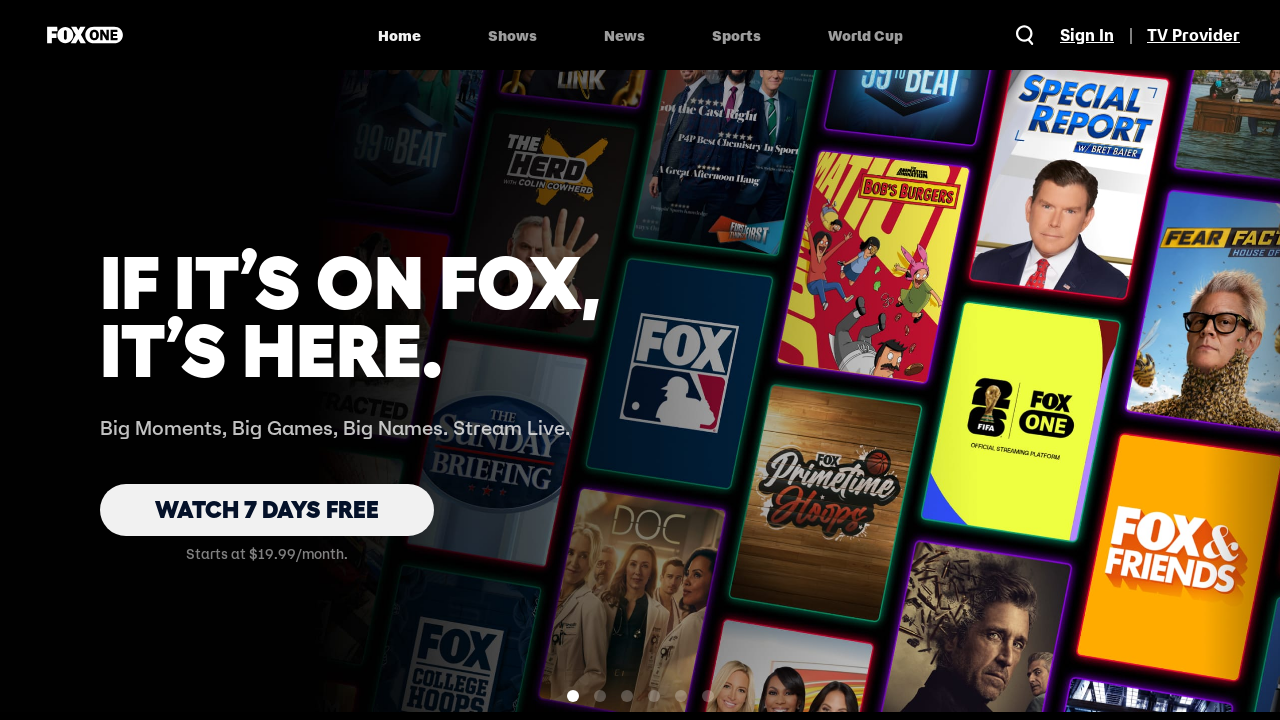

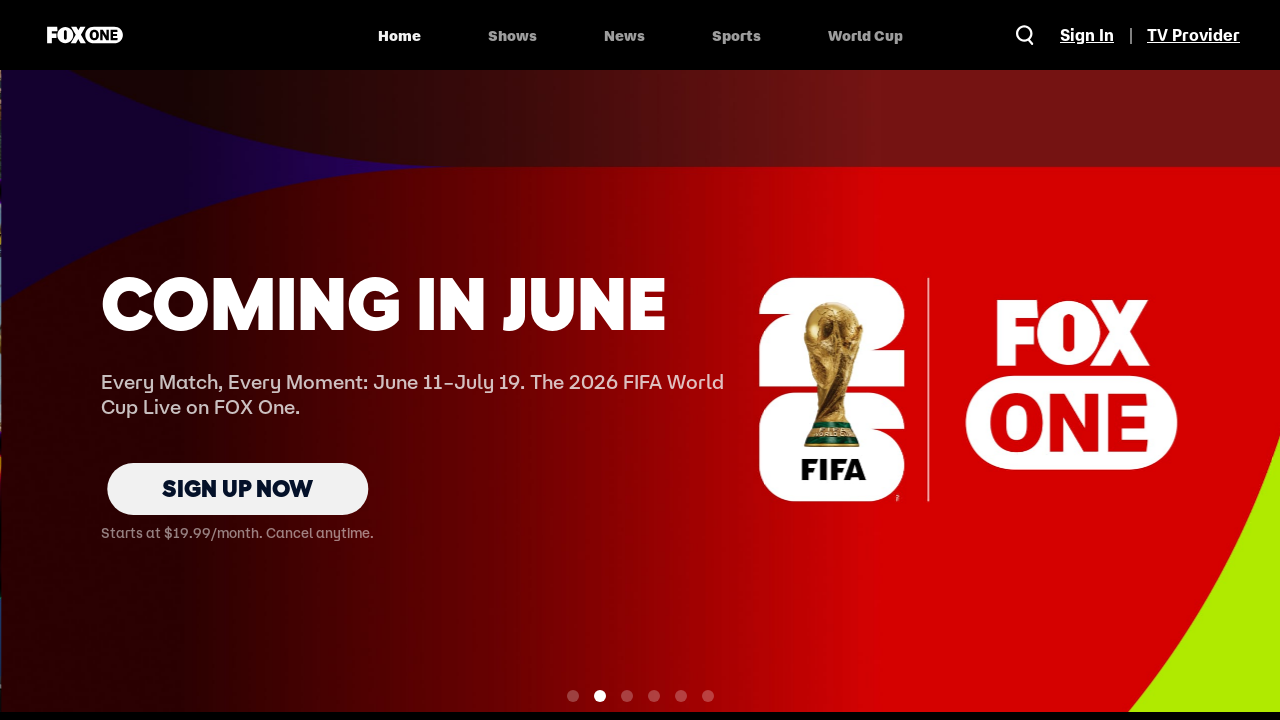